Navigates to greenstech.in course content page and extracts the Adyar branch address information by locating various text elements containing address components like street, nagar, city, phone and email.

Starting URL: http://greenstech.in/selenium-course-content.html

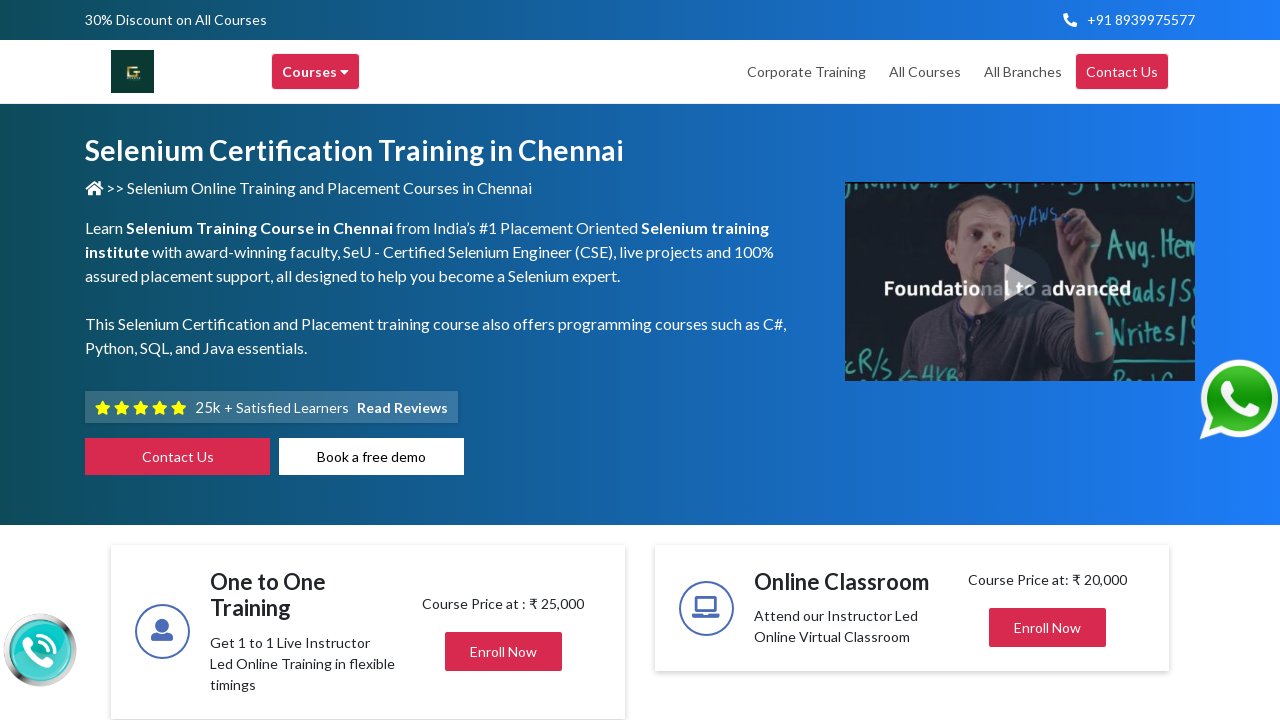

Waited for 'Adyar' text element to load on page
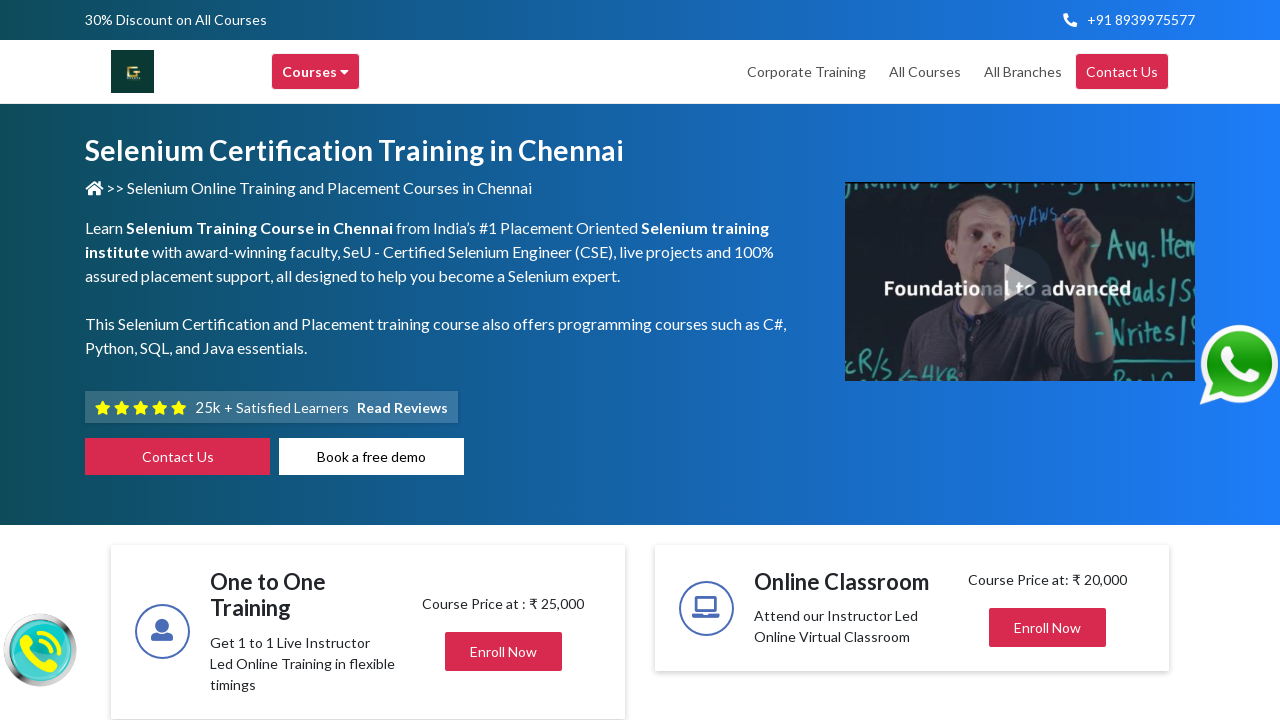

Verified street number 'No:11,' element is present
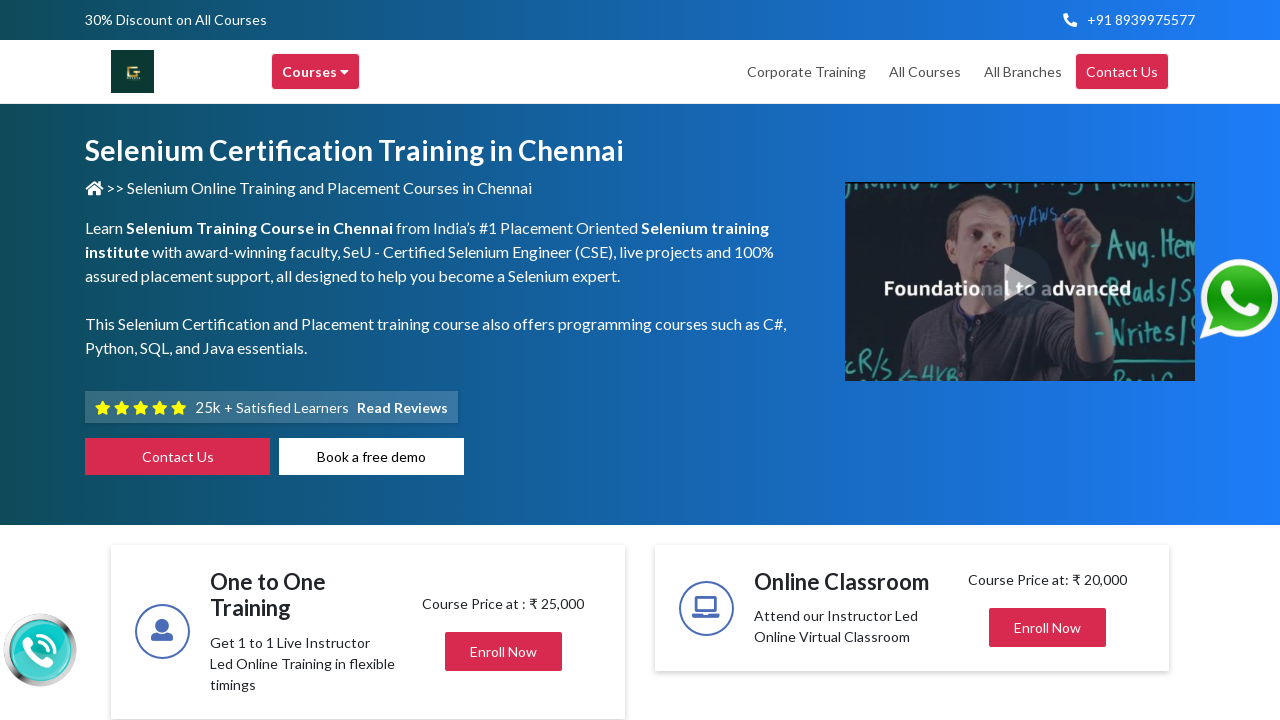

Verified 'First Street,' address component is visible
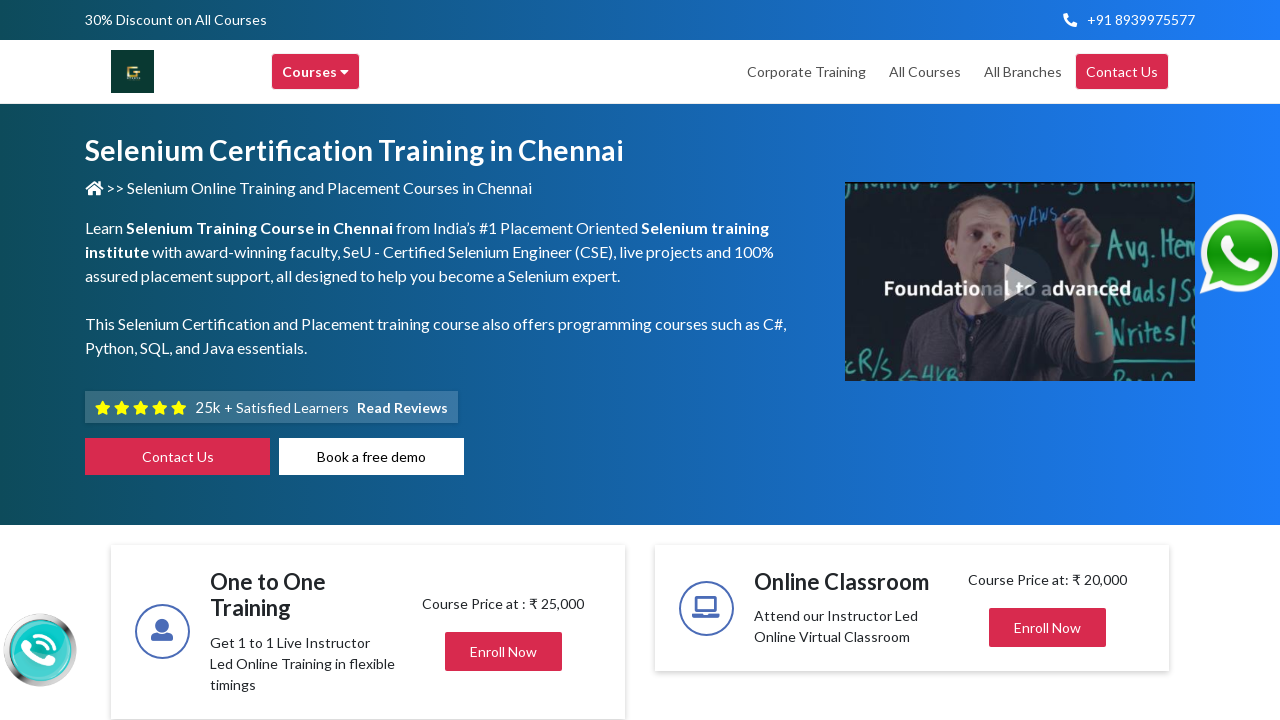

Verified 'padmanabha Nagar,' locality element is present
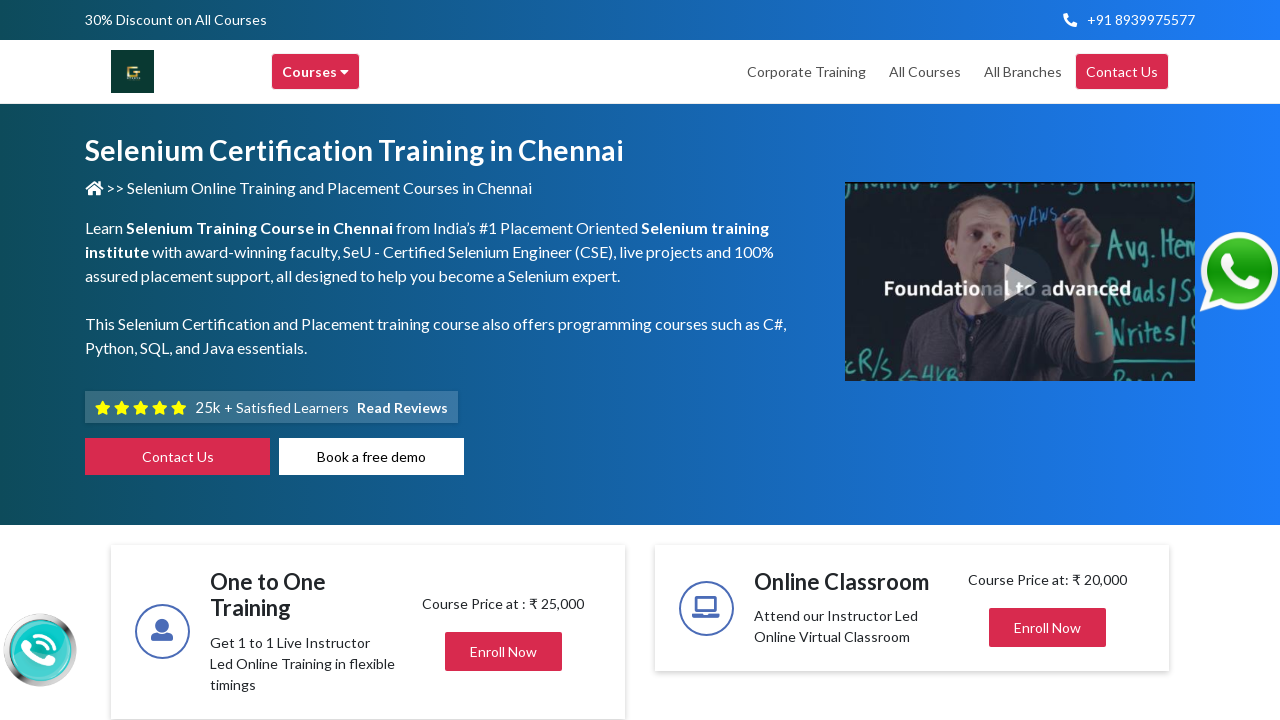

Verified city and postal code 'Chennai-600 020.' element is visible
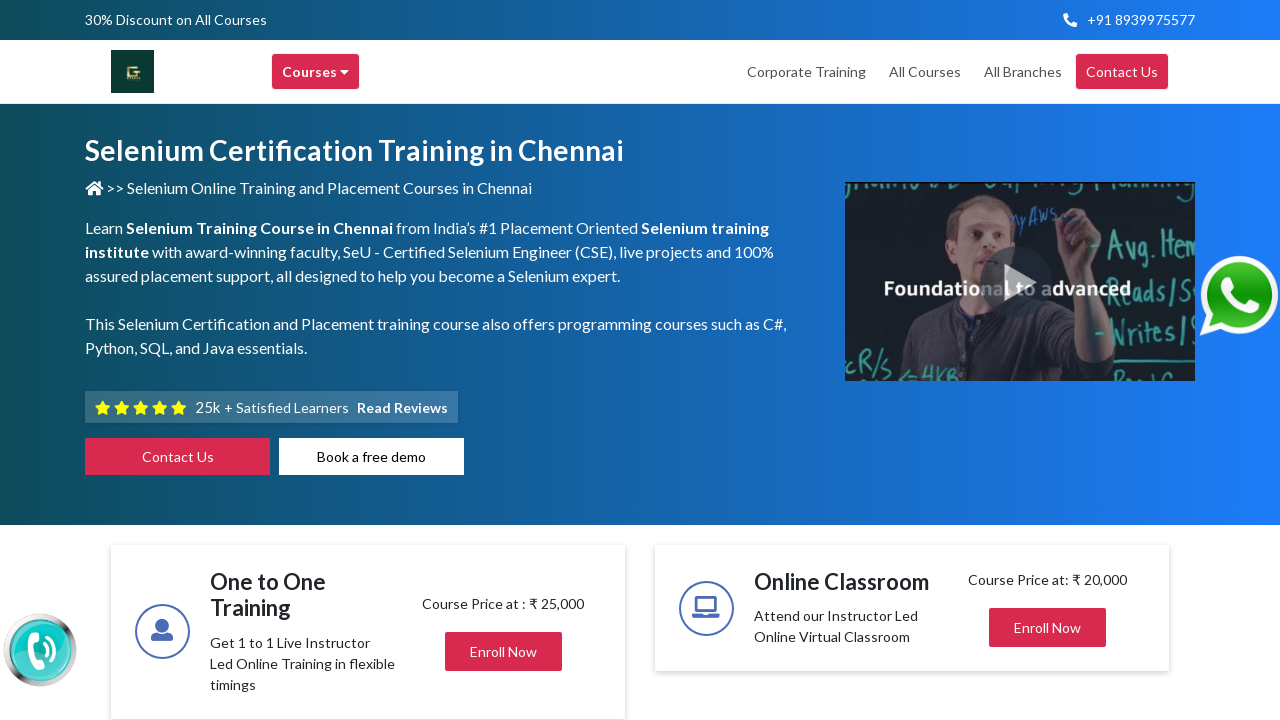

Verified email address 'contact@greenstechnologys.com' link is present
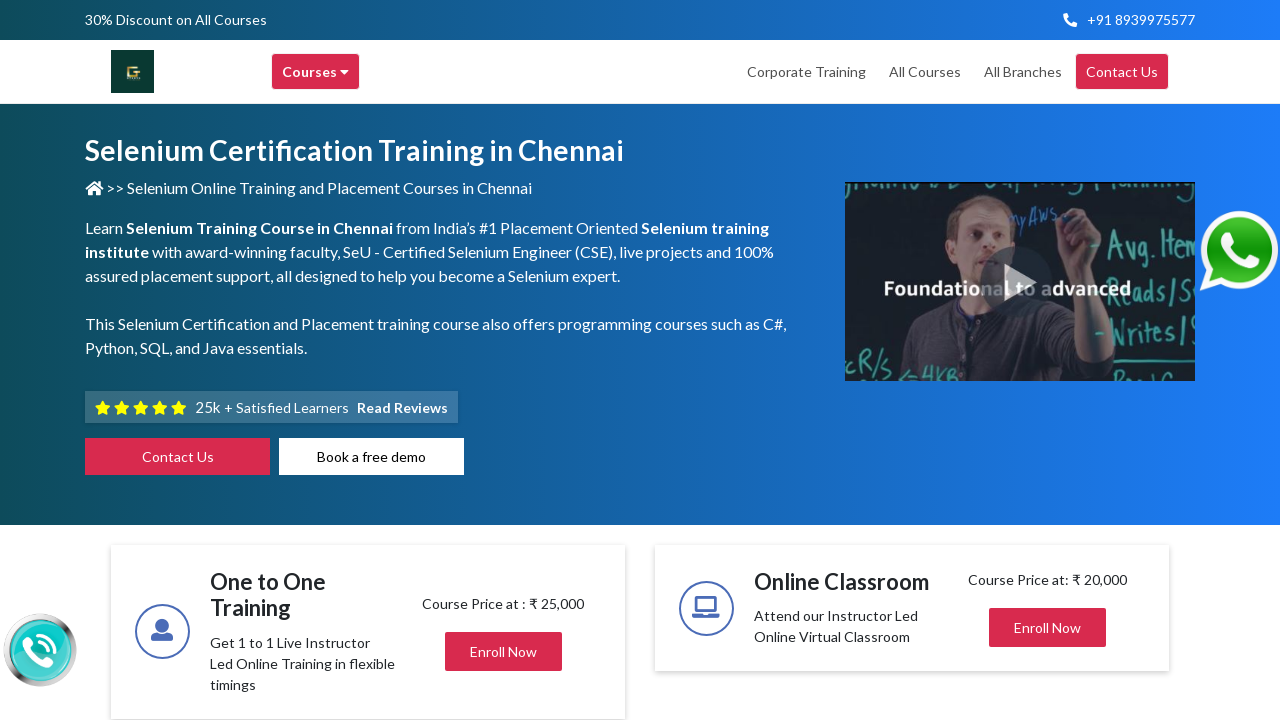

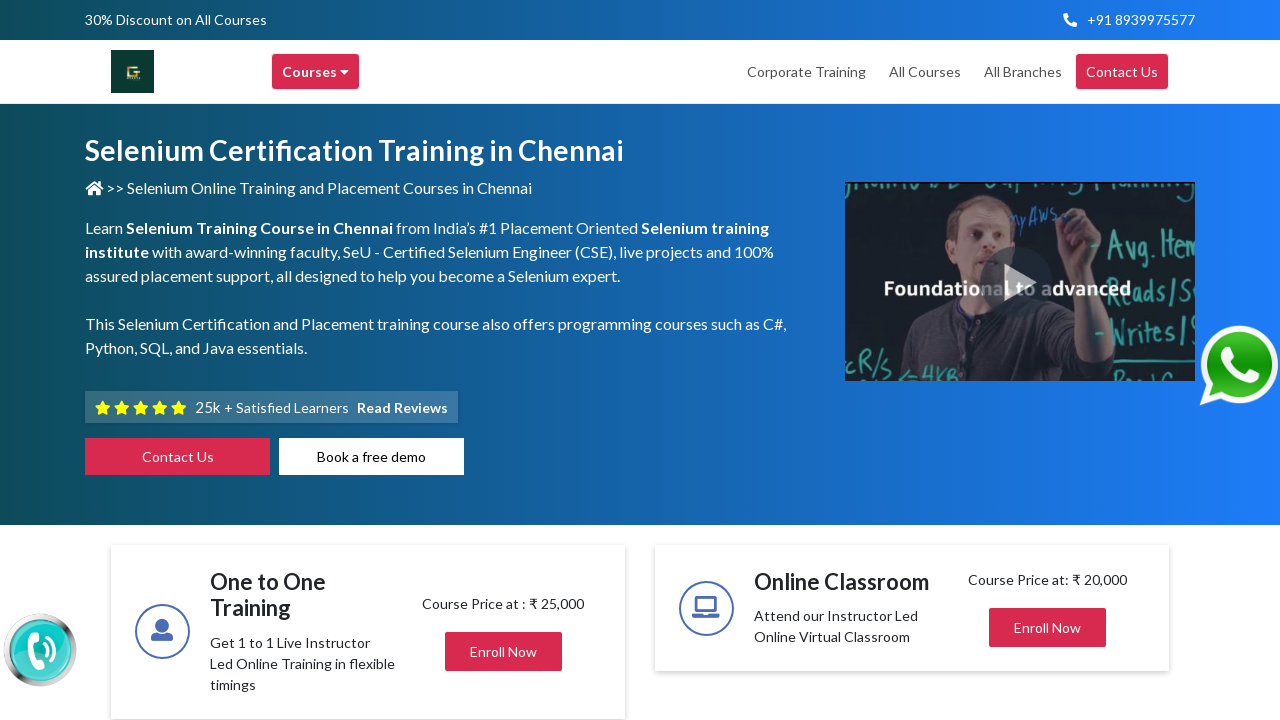